Navigates to vtiger CRM demo page and retrieves the background-image CSS property of the Sign in button to verify its styling.

Starting URL: https://demo.vtiger.com/vtigercrm/

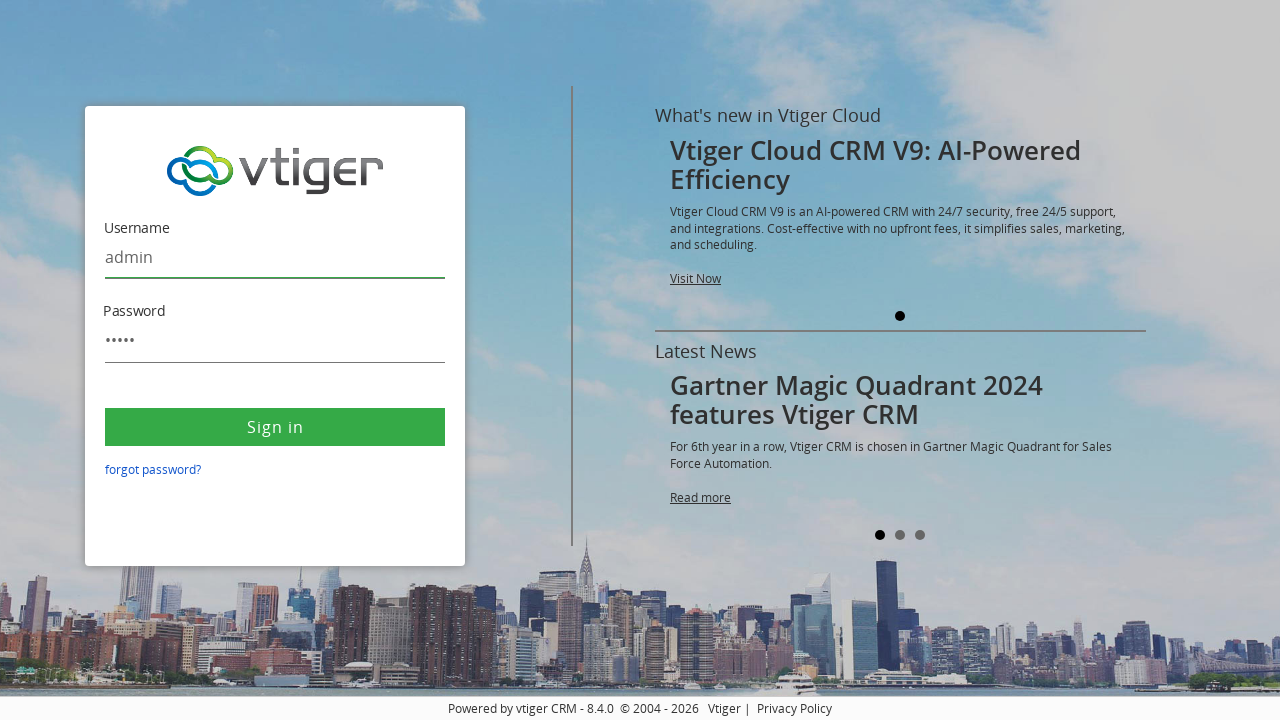

Sign in button became visible
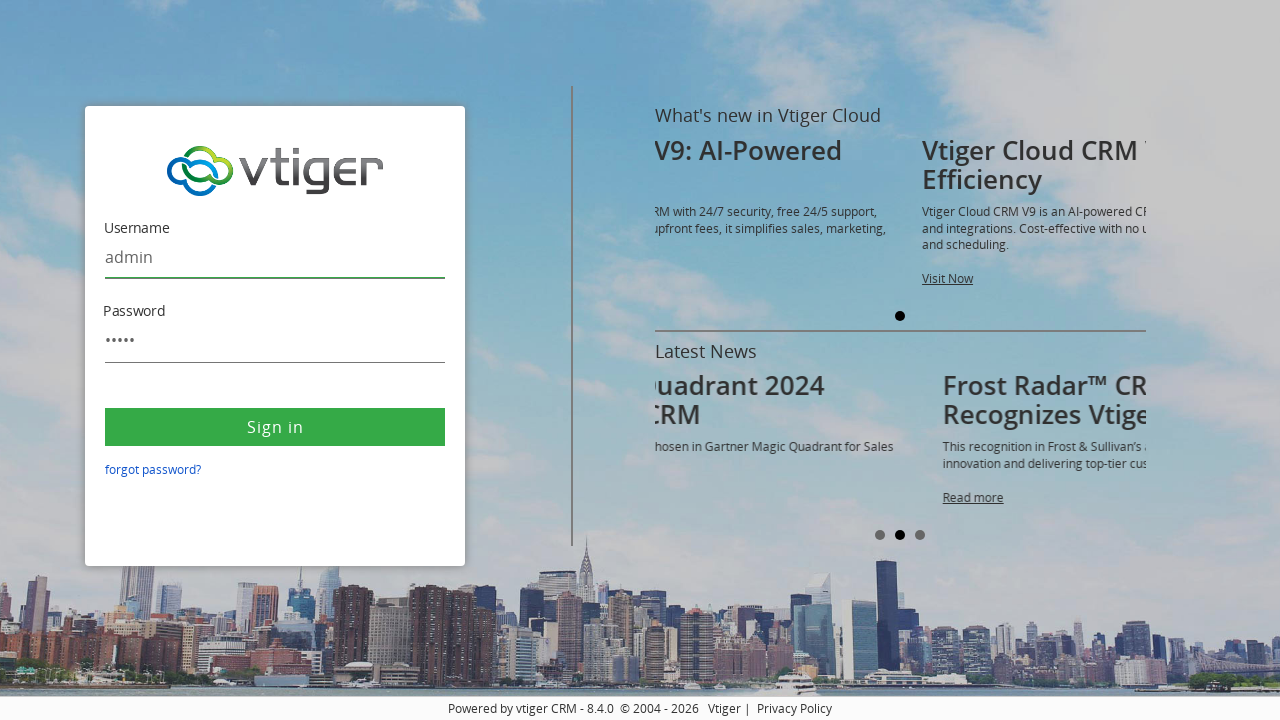

Retrieved background-image CSS property from Sign in button
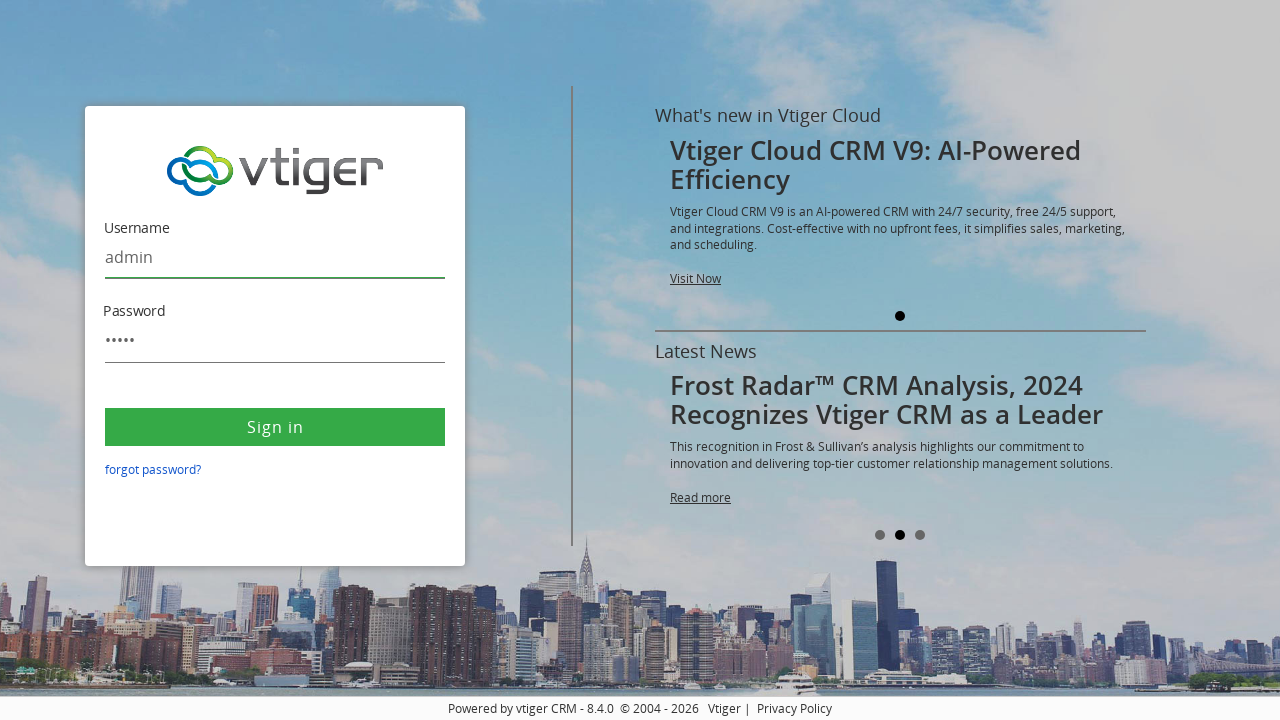

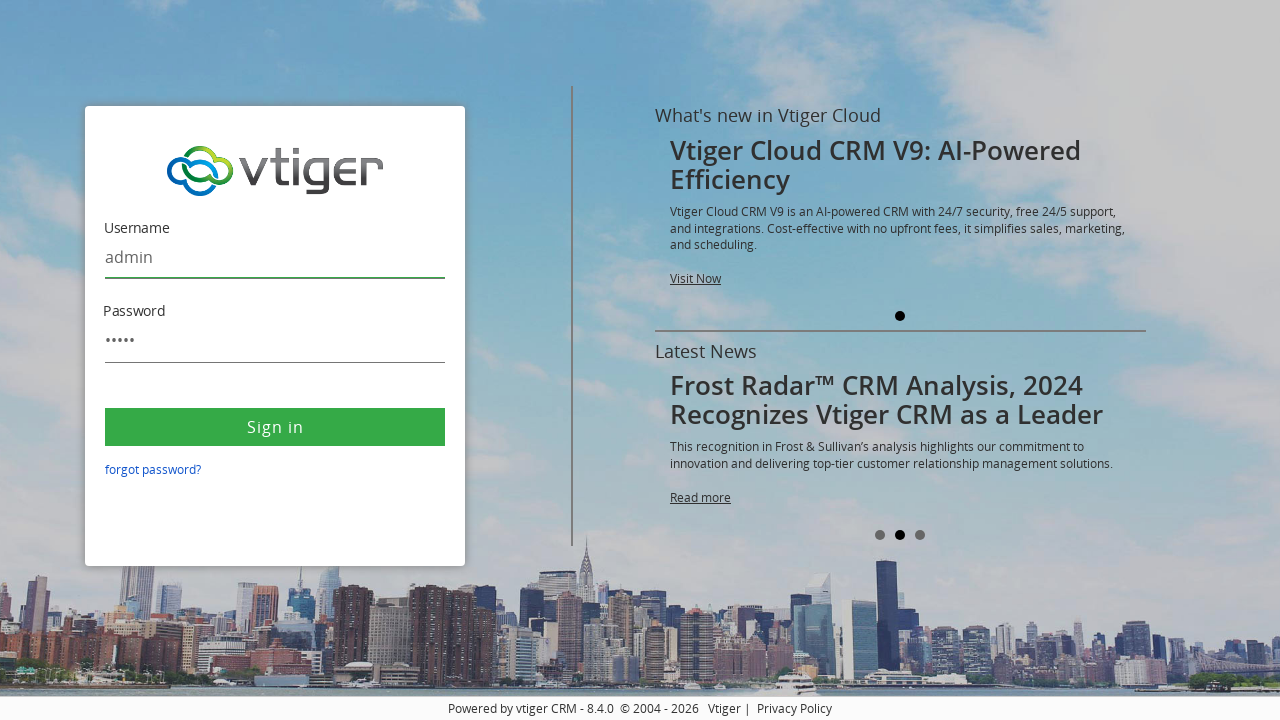